Tests link navigation functionality by clicking on links using full link text and partial link text, then navigating back and clicking another link.

Starting URL: https://www.leafground.com/link.xhtml

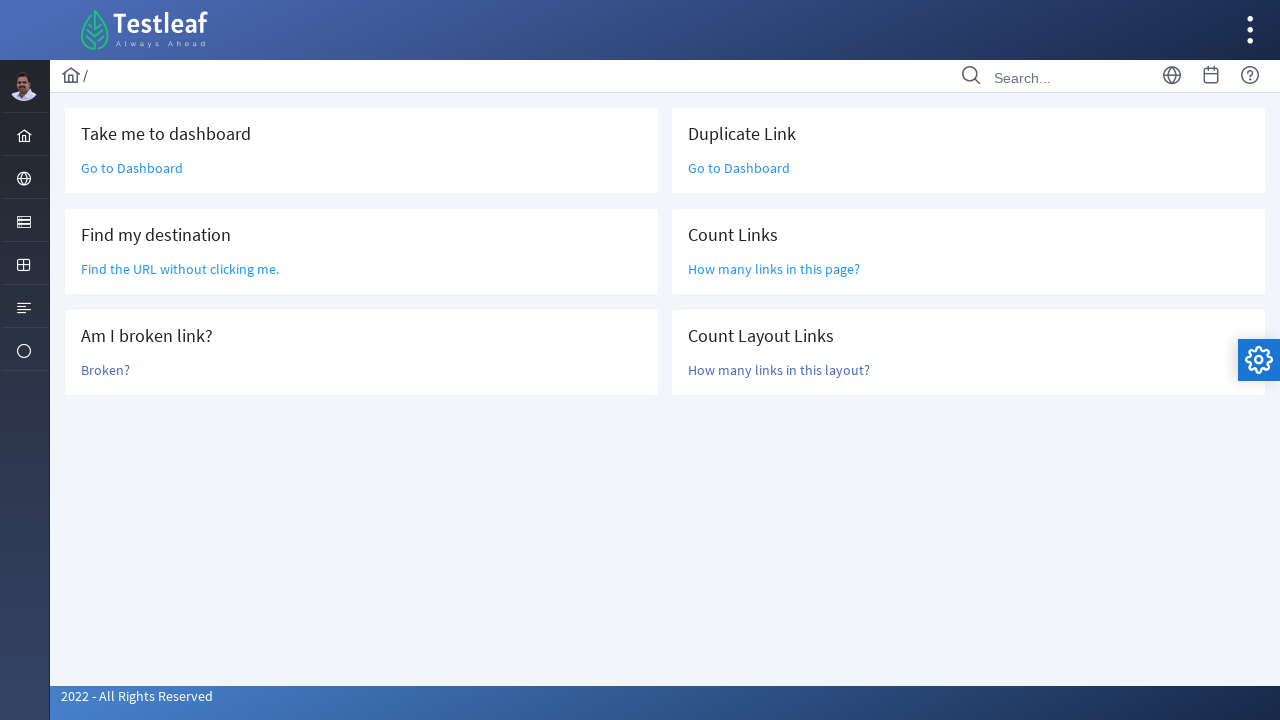

Clicked 'Go to Dashboard' link at (132, 168) on a:text('Go to Dashboard')
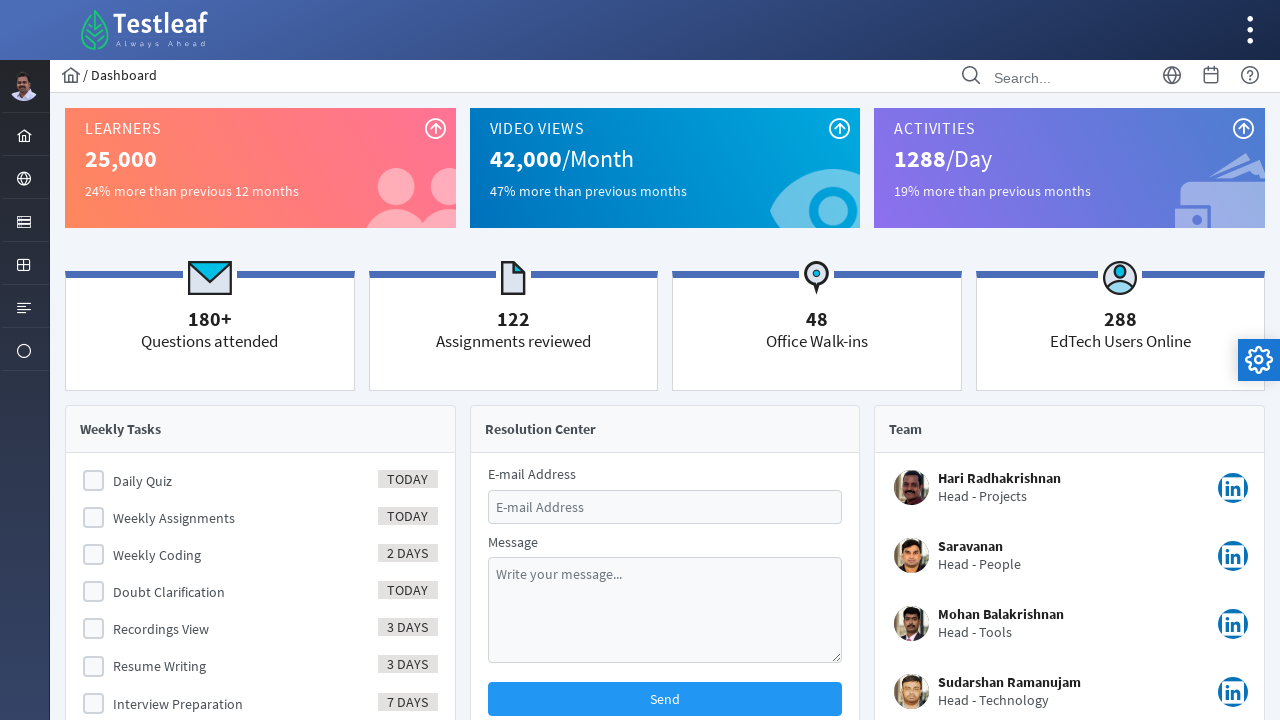

Dashboard page loaded
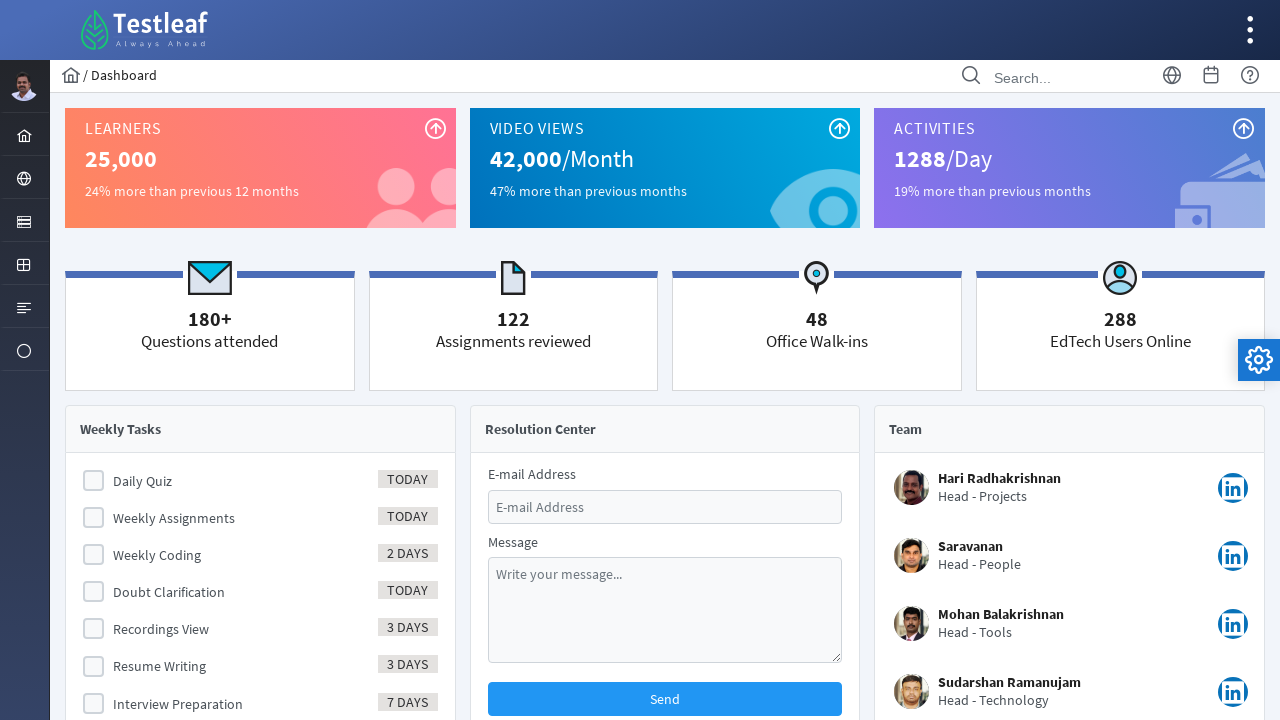

Navigated back to links page
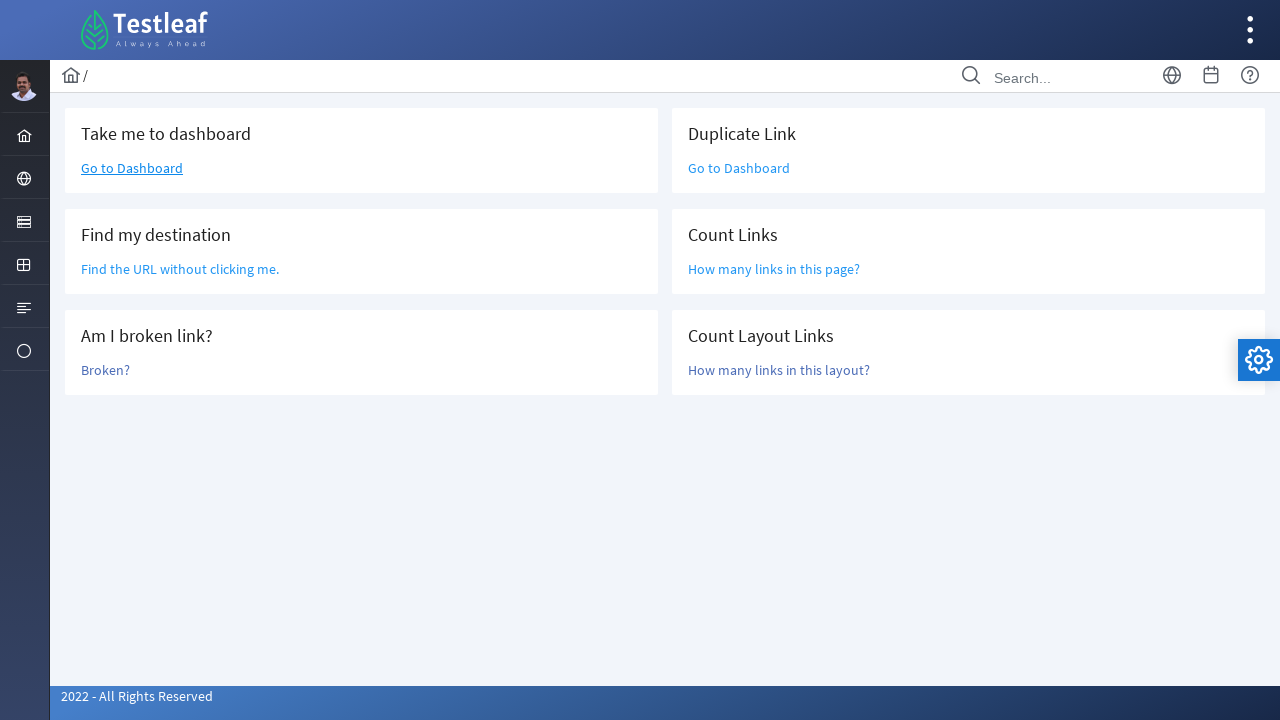

Links page reloaded after navigation back
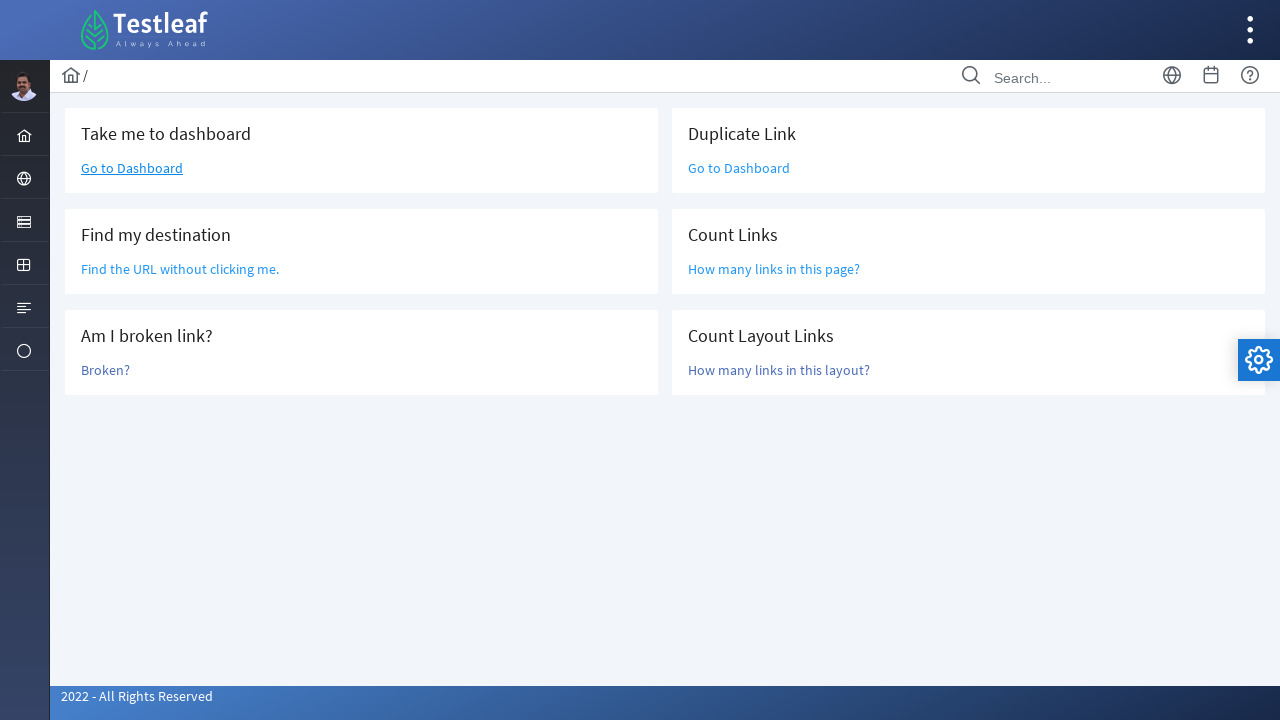

Clicked 'Find the URL' link at (180, 269) on a:text('Find the URL')
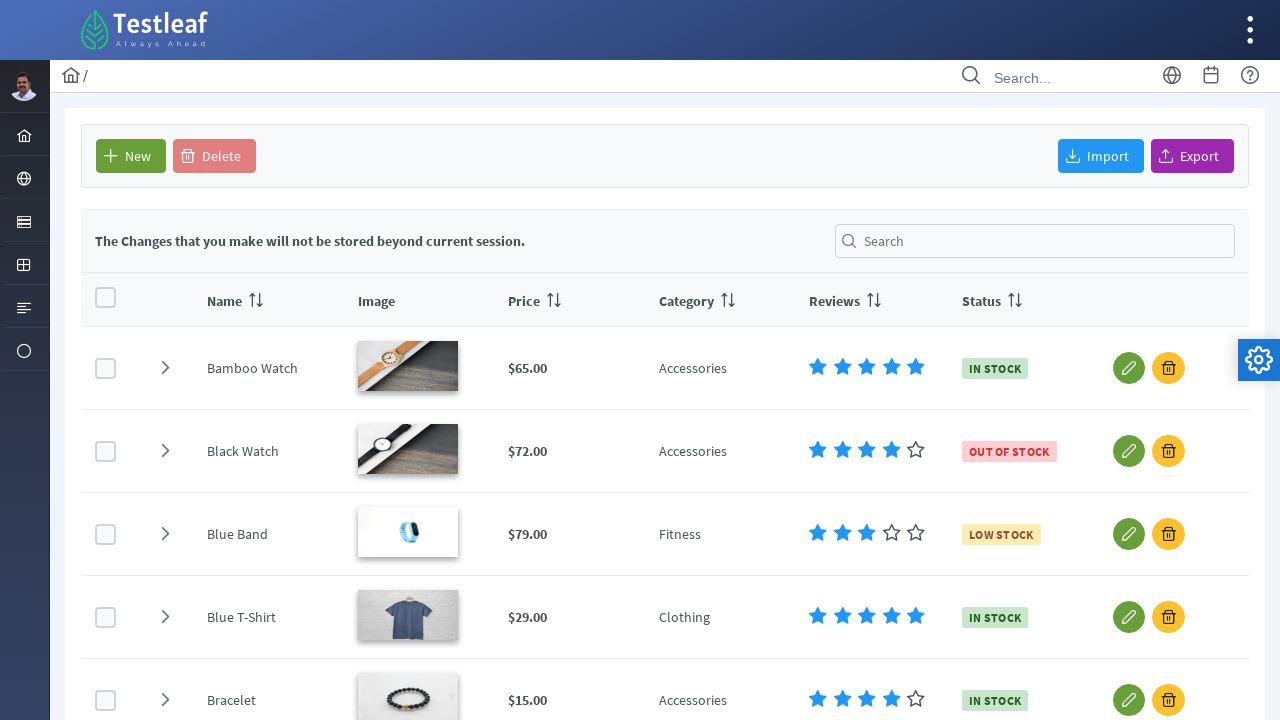

Find the URL page loaded
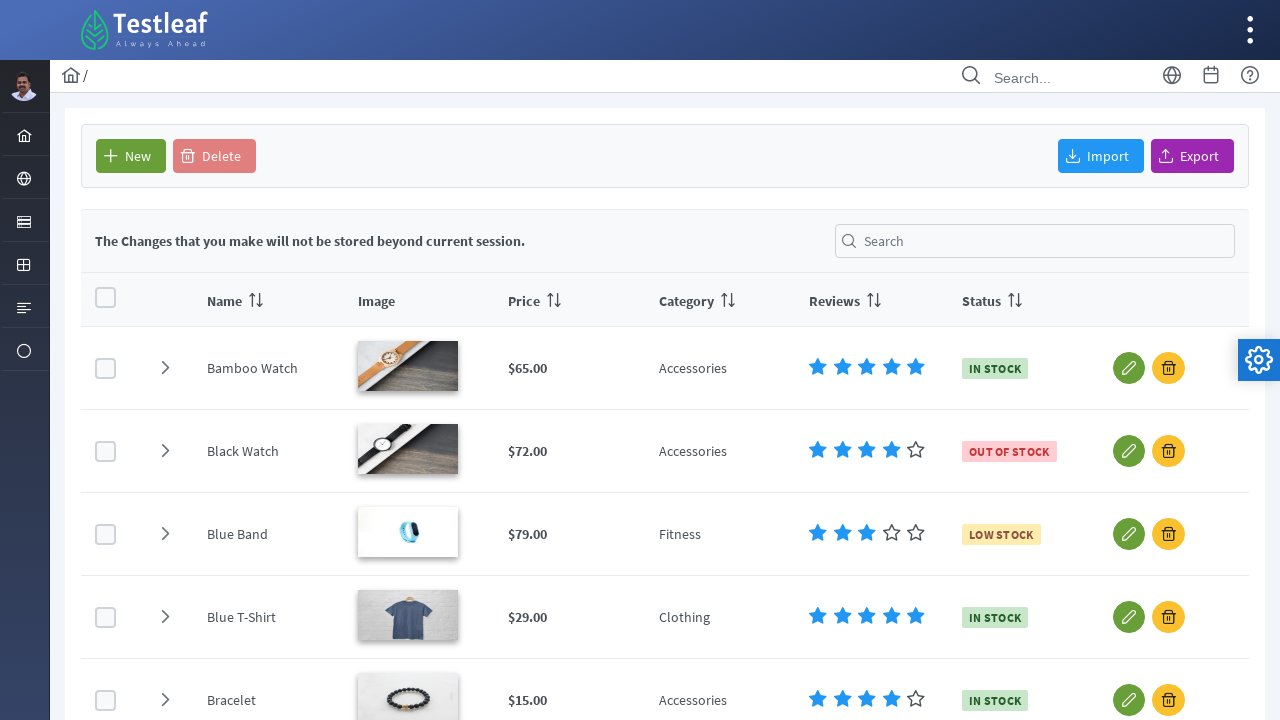

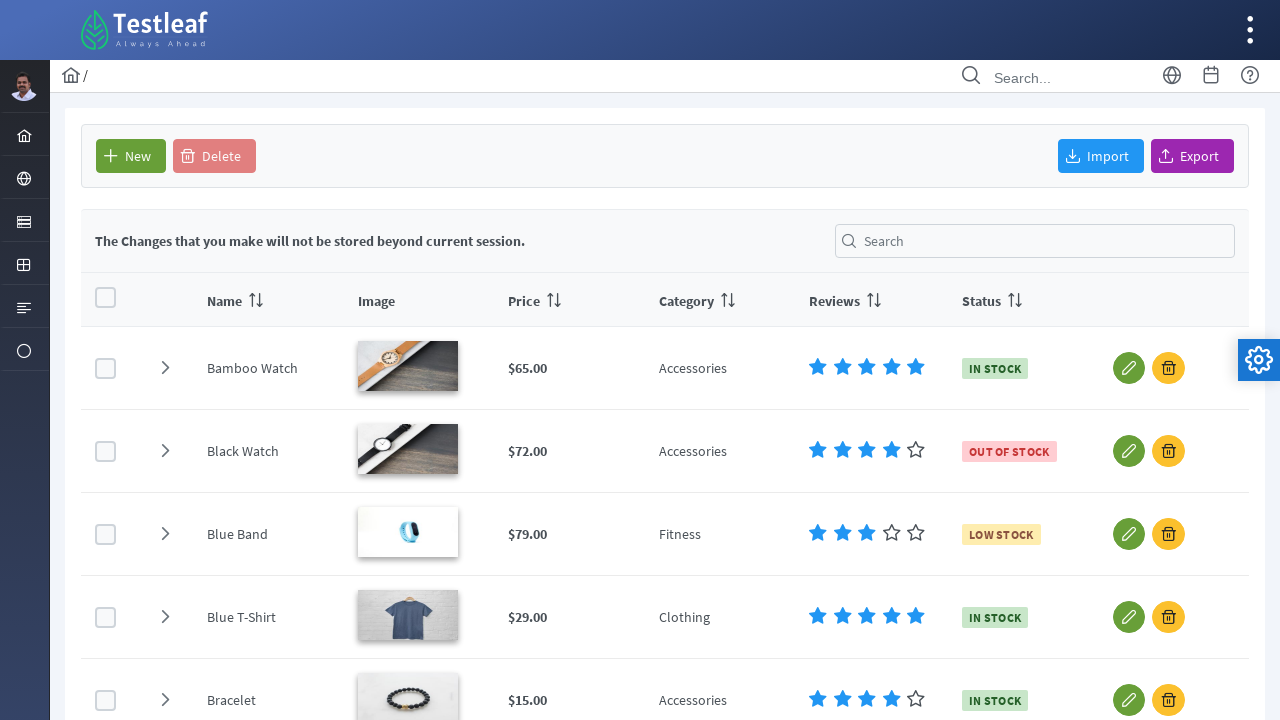